Tests keyboard input by pressing the SHIFT key and verifying the result text

Starting URL: https://the-internet.herokuapp.com/key_presses

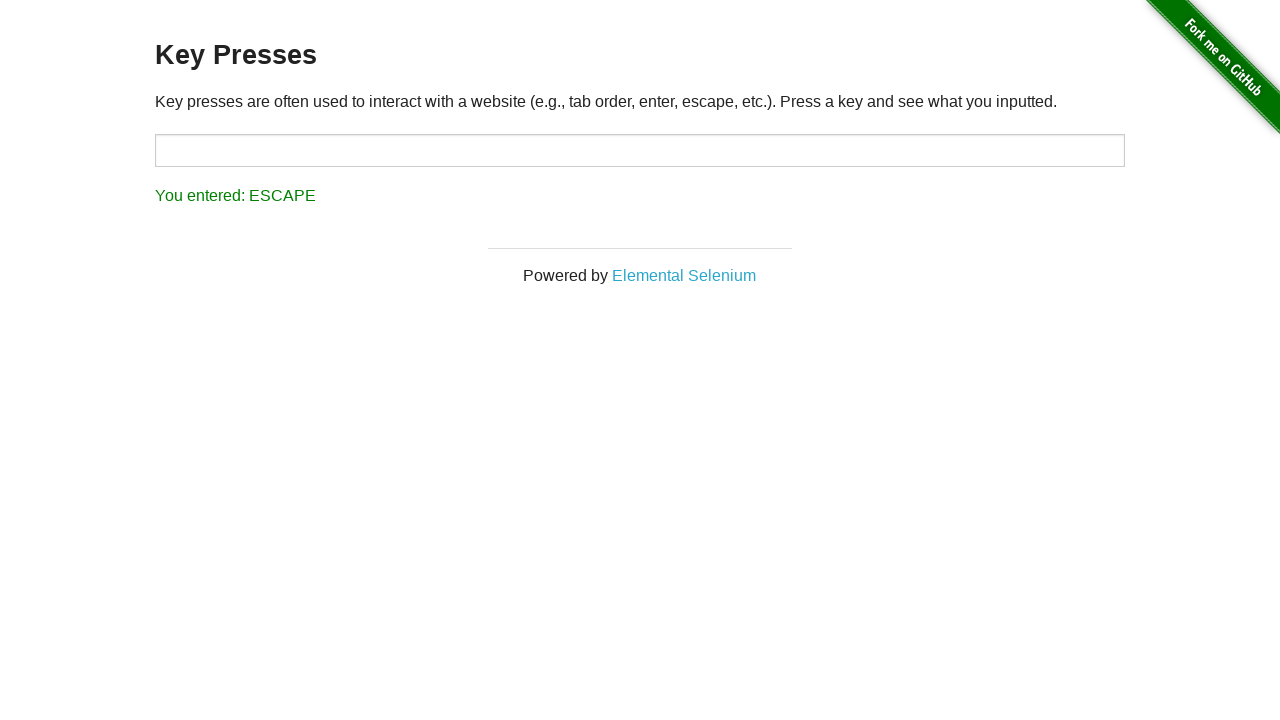

Navigated to key presses test page
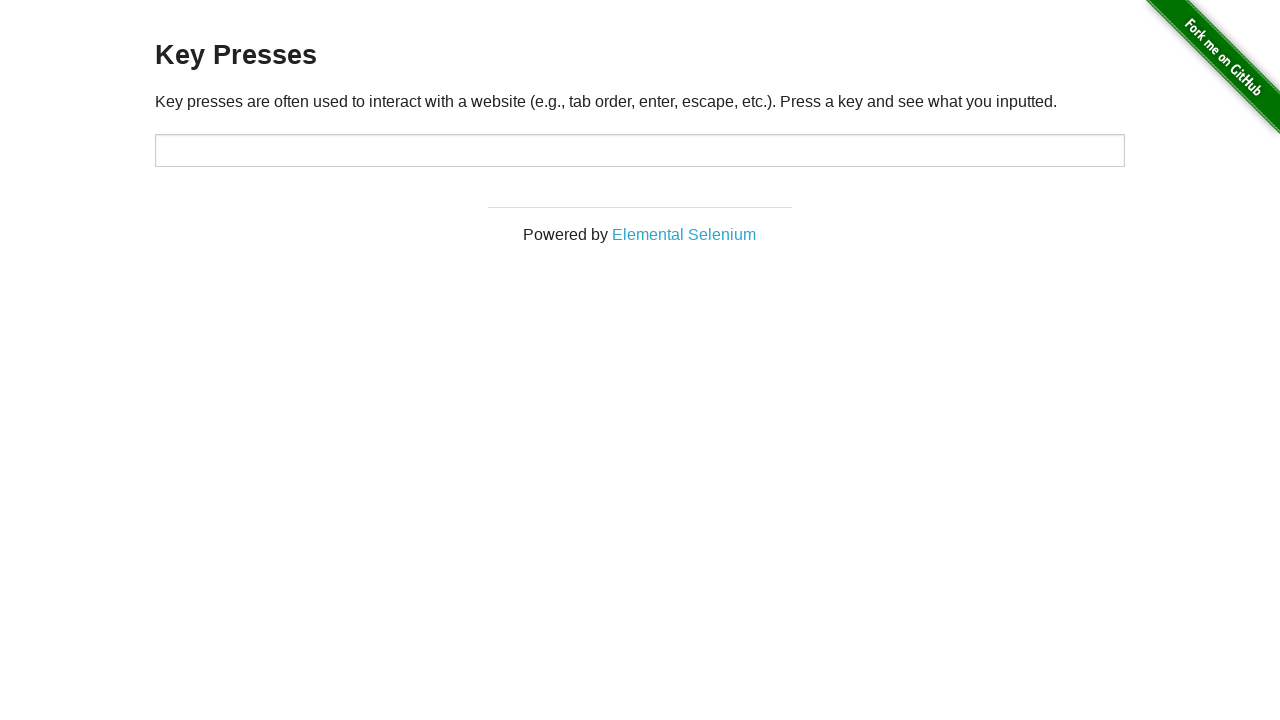

Pressed SHIFT key on target input on #target
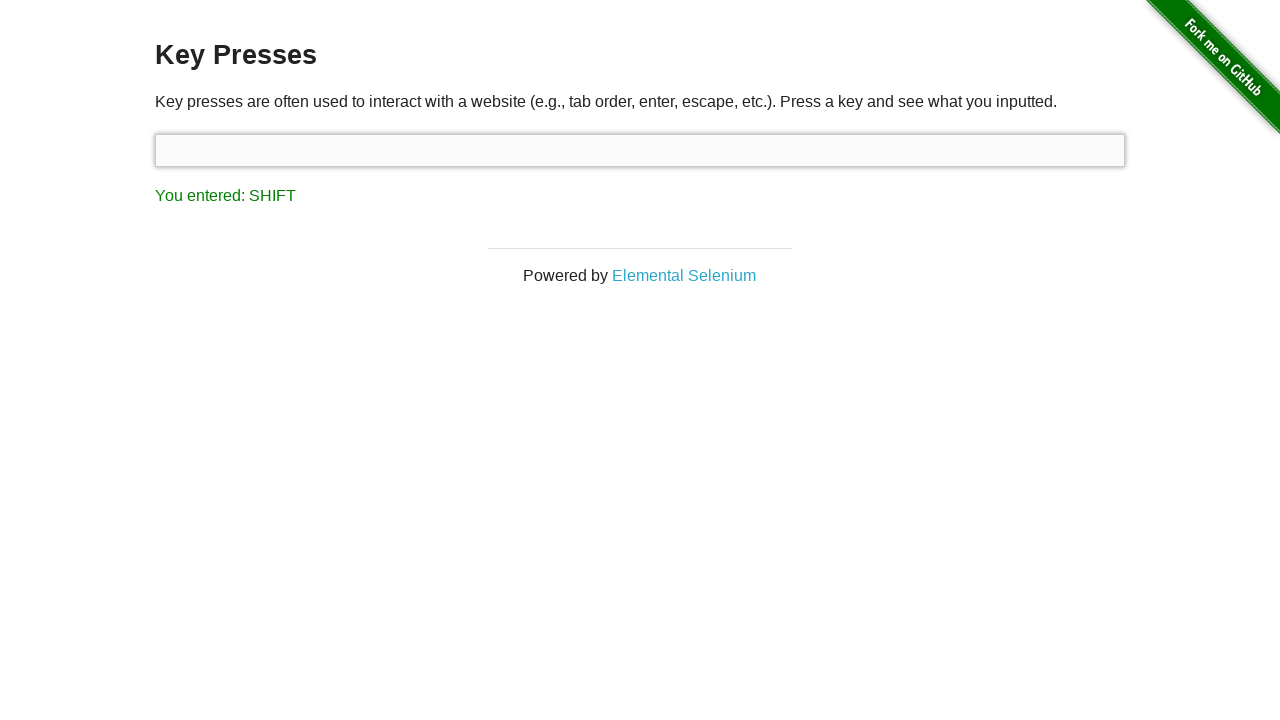

Verified SHIFT key was registered in result text
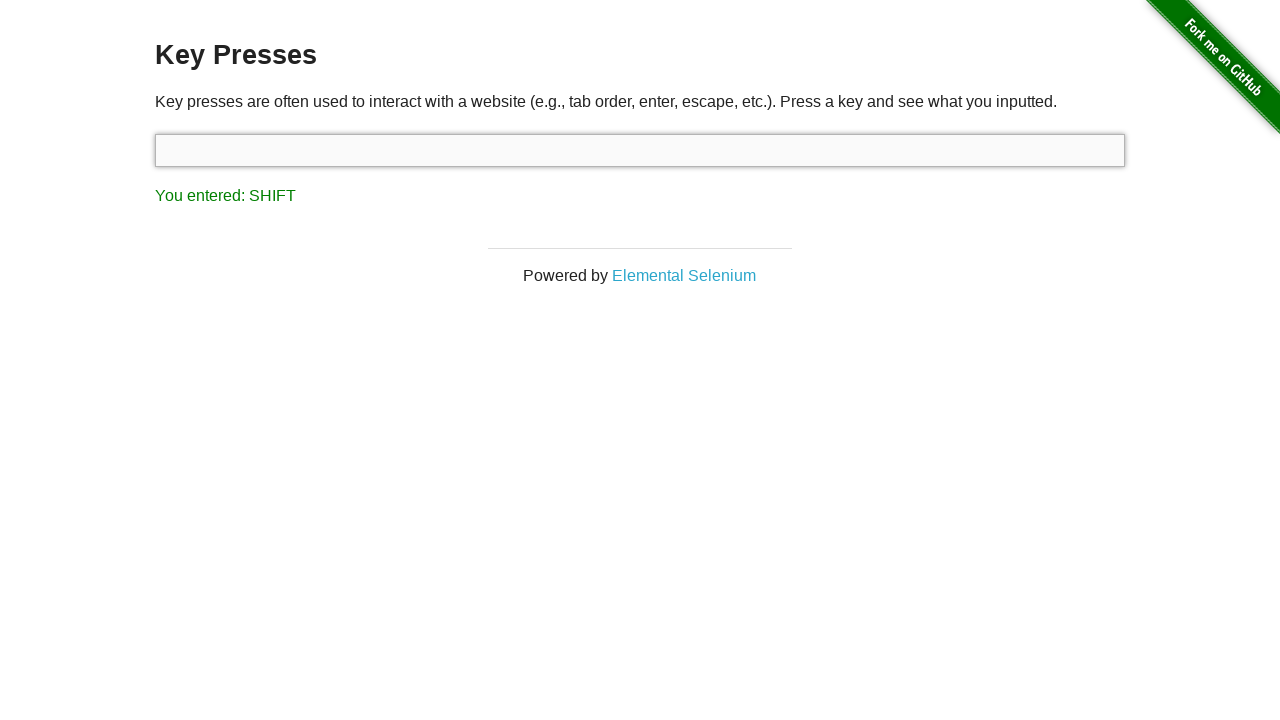

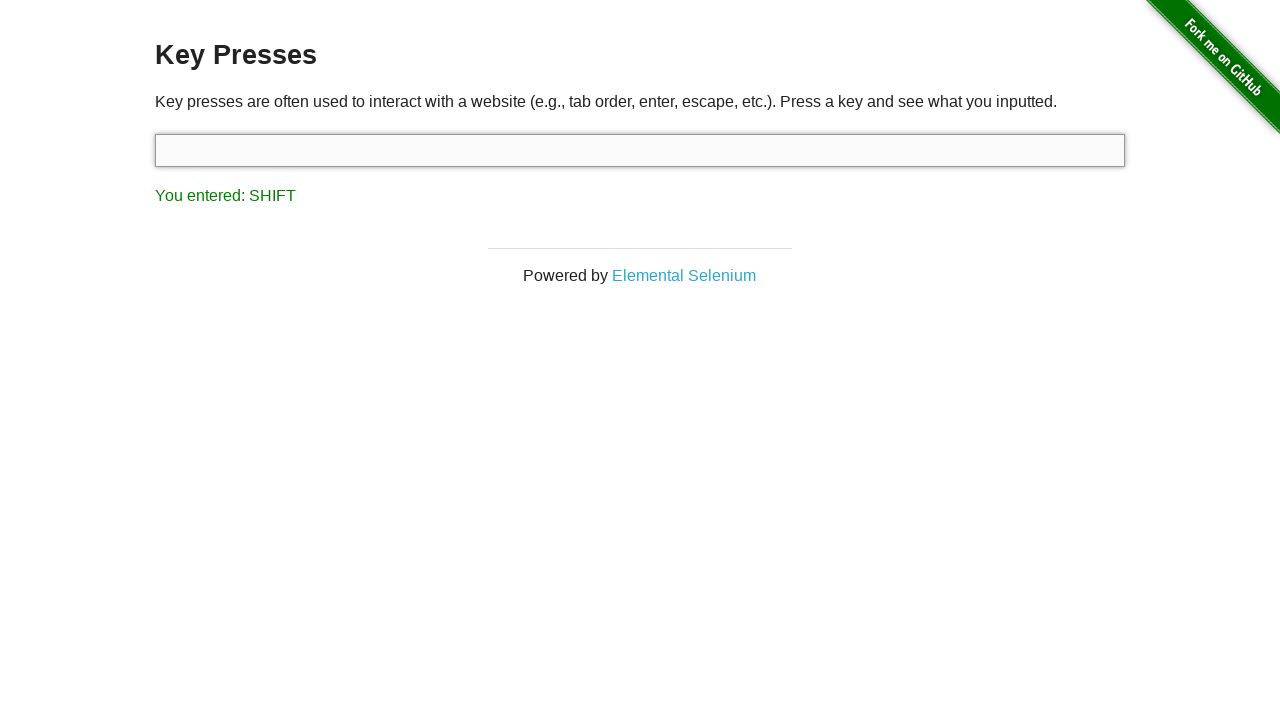